Navigates to a sitemap page and clicks on a specific lifetime offer link to view the page

Starting URL: https://www.getcalley.com/page-sitemap.xml

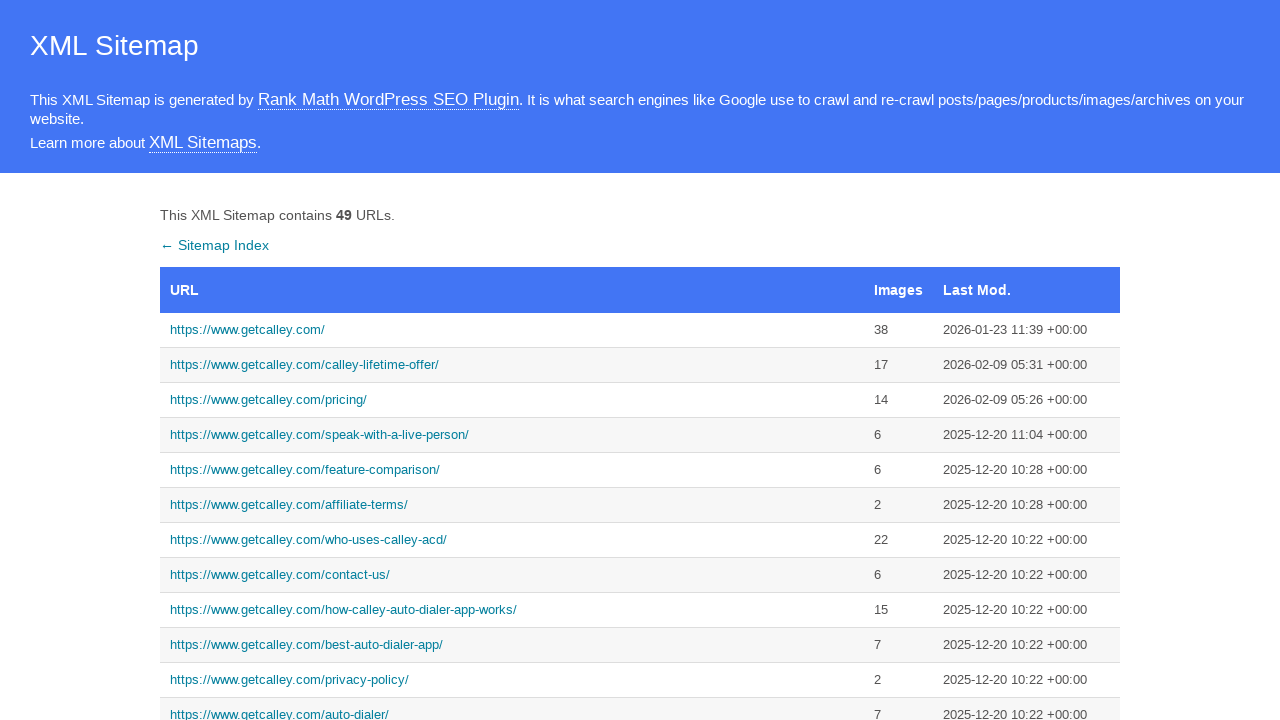

Navigated to sitemap page at https://www.getcalley.com/page-sitemap.xml
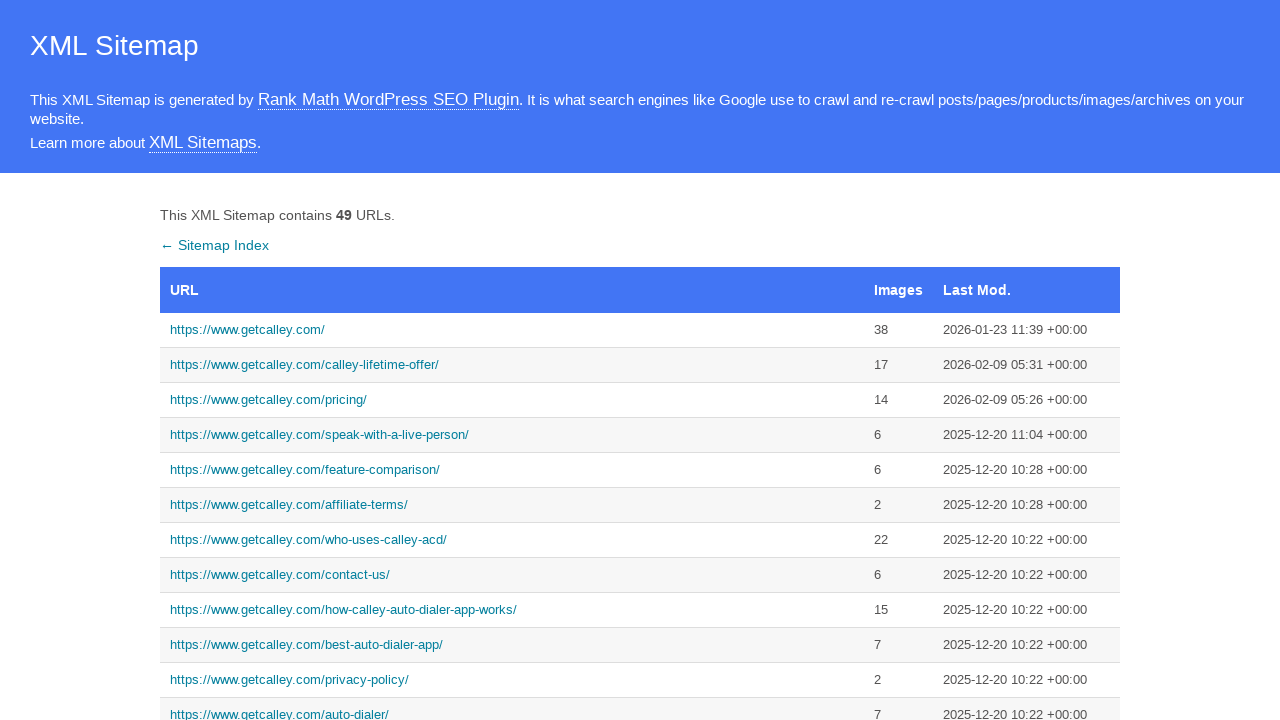

Clicked on the lifetime offer link from sitemap at (512, 365) on a[href='https://www.getcalley.com/calley-lifetime-offer/']
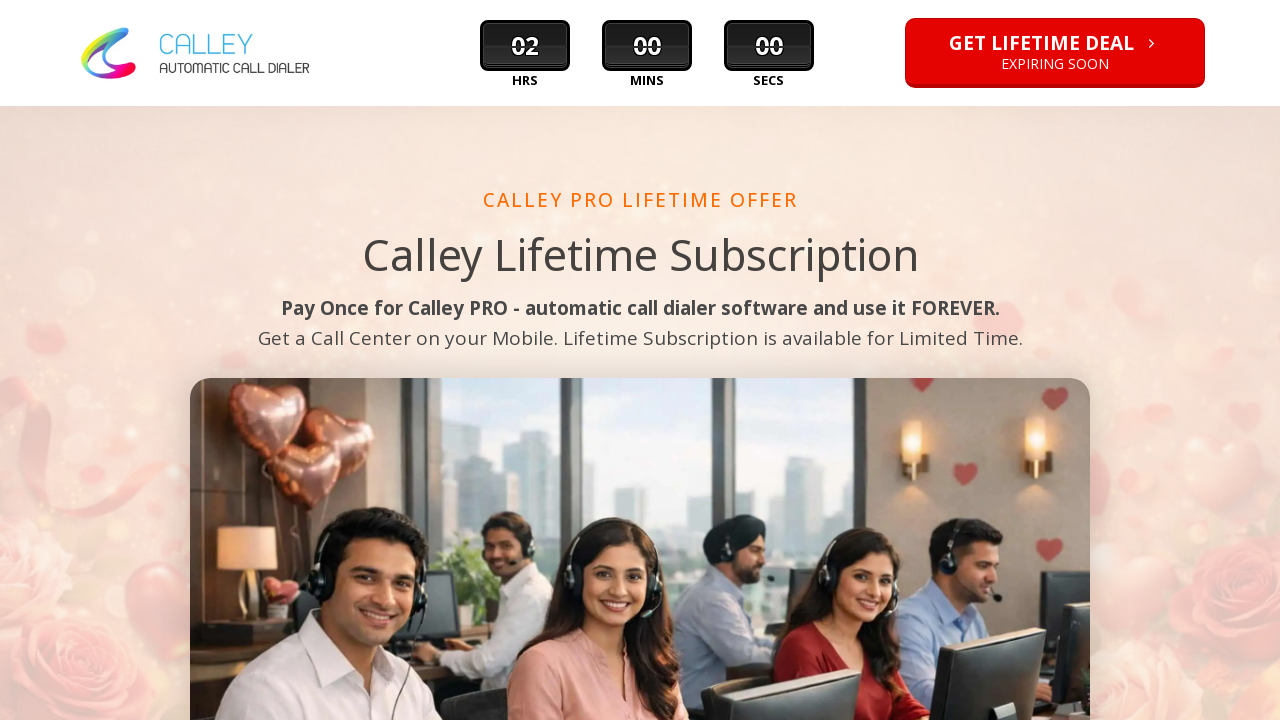

Page loaded successfully (networkidle state reached)
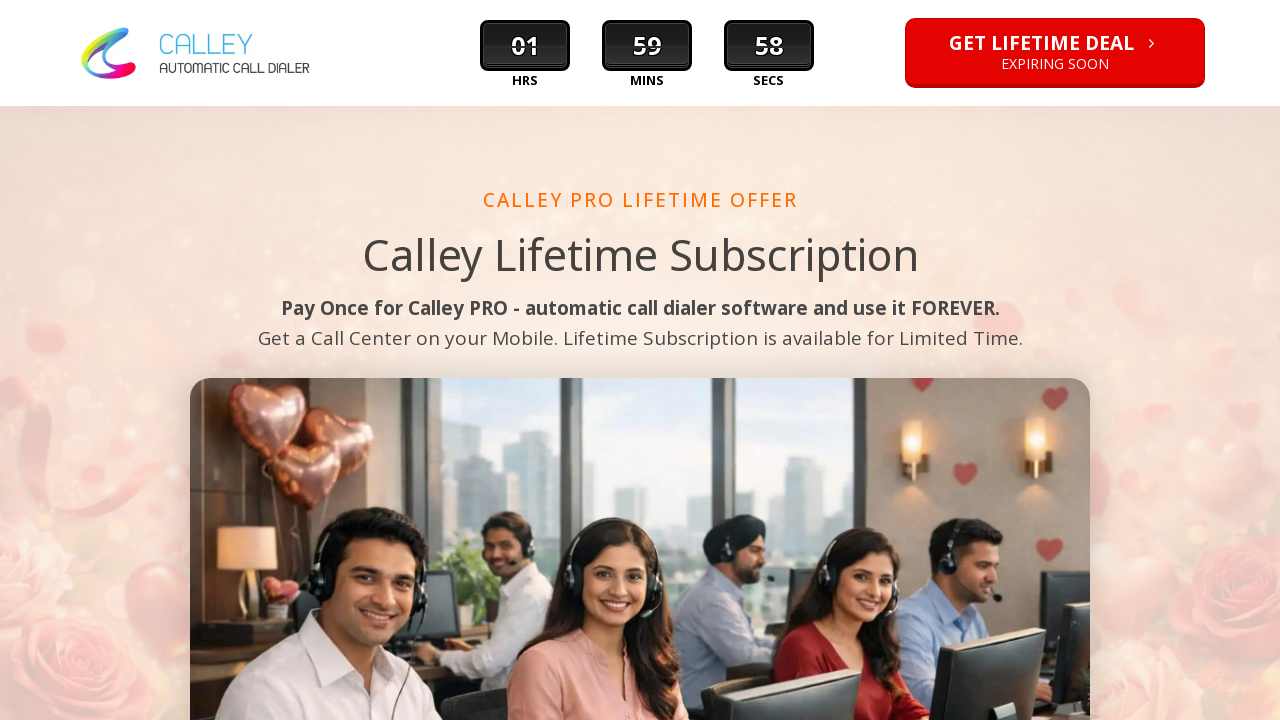

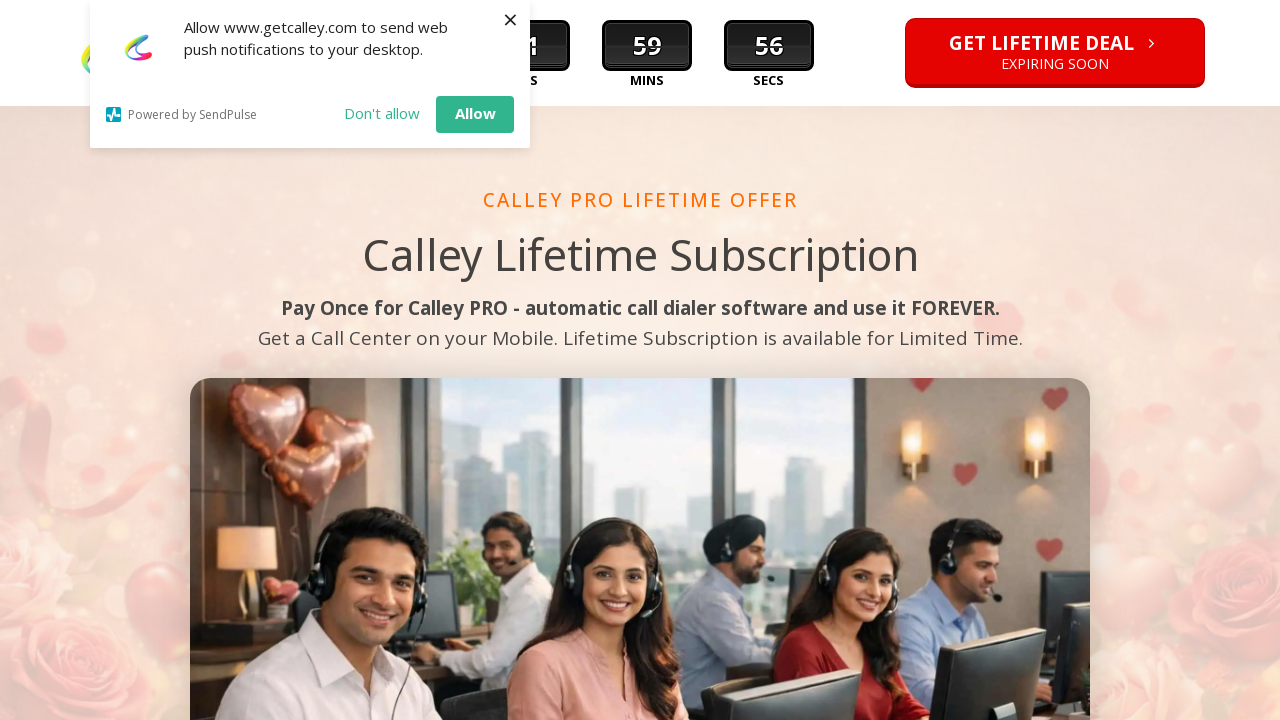